Tests navigation on GitHub homepage by clicking the Sign up link and then opening the GitHub Privacy Statement link in a popup window.

Starting URL: https://github.com/

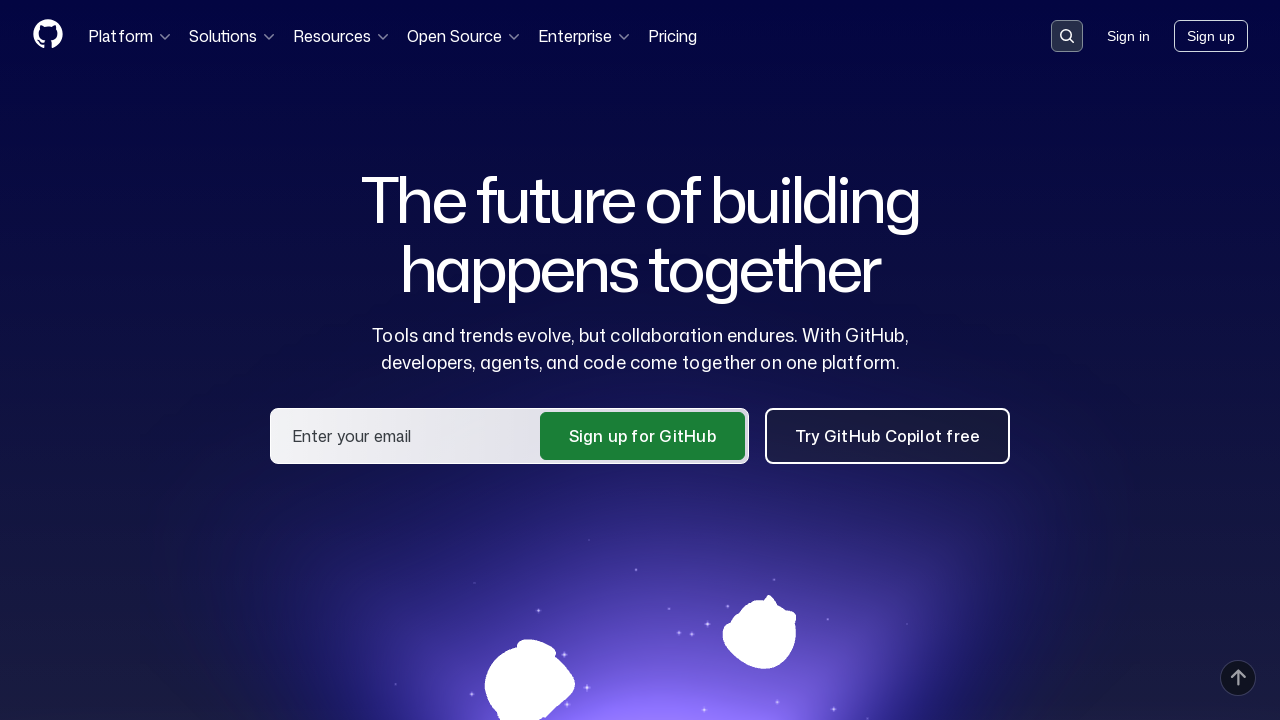

Clicked Sign up link on GitHub homepage at (1211, 36) on internal:role=link[name="Sign up"i]
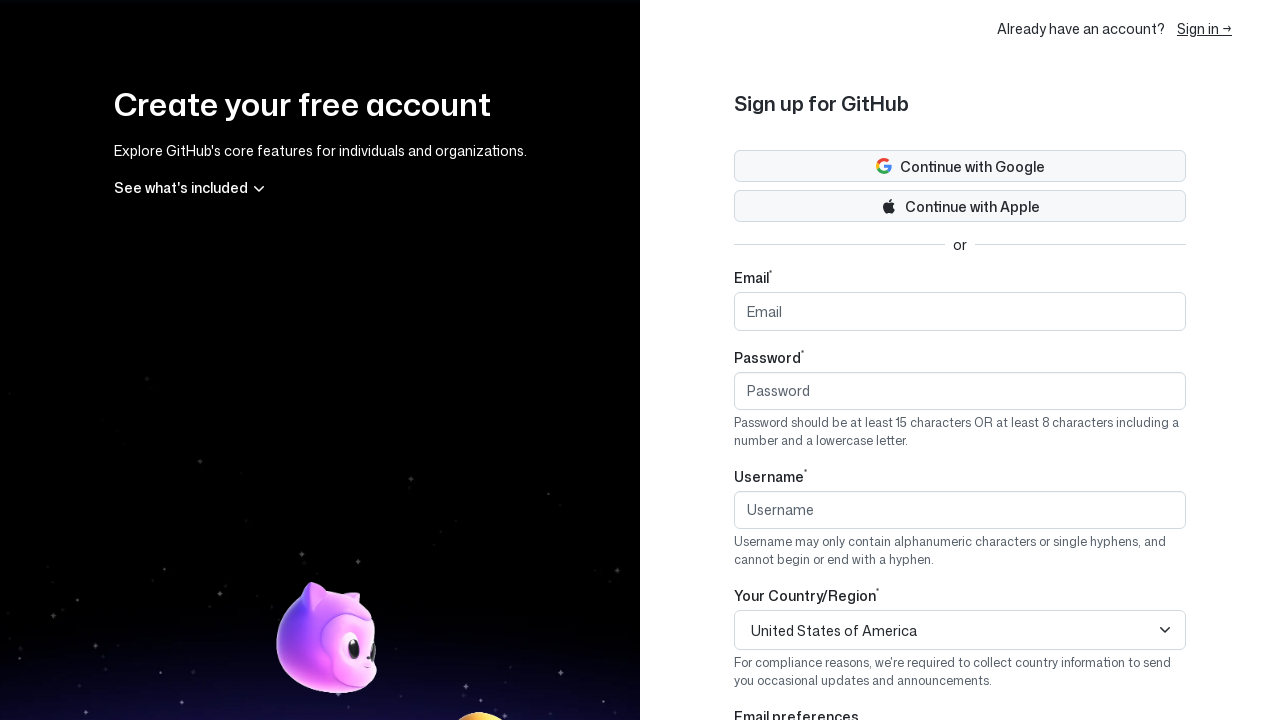

Waited for page to load (domcontentloaded)
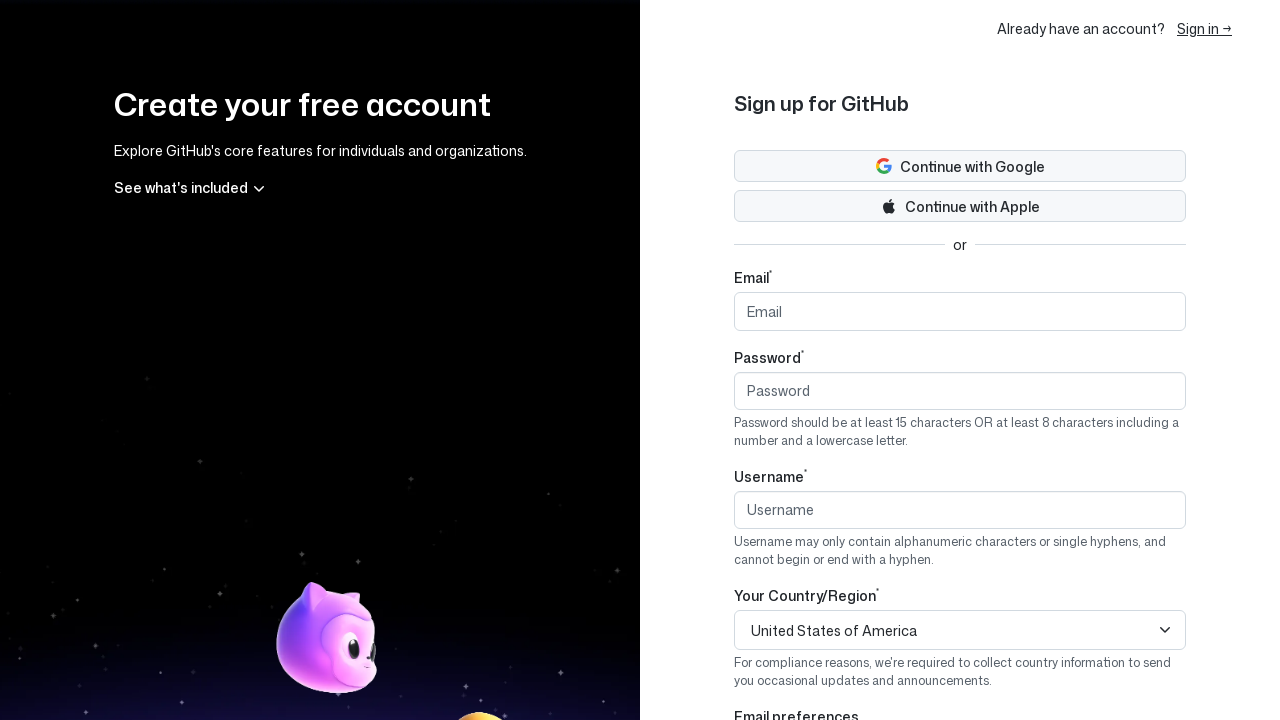

Clicked GitHub Privacy Statement link, popup expected at (1048, 636) on internal:role=link[name="GitHub Privacy Statement"i]
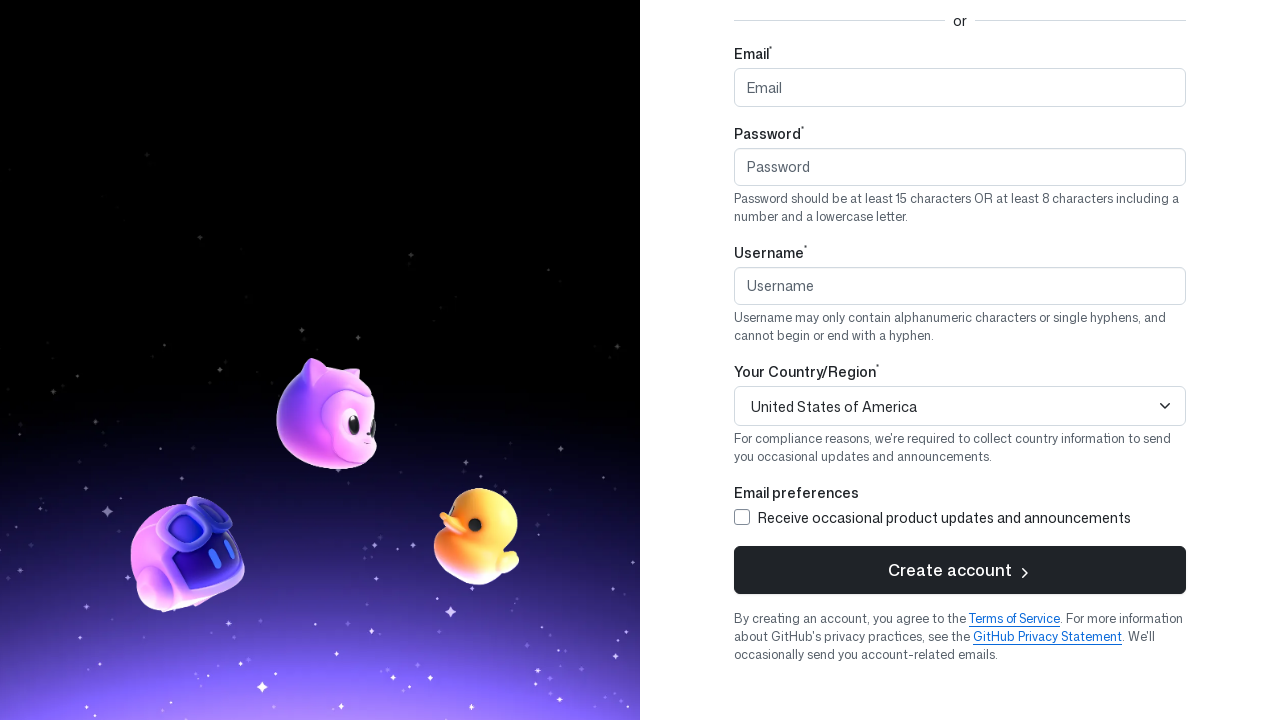

Popup window opened
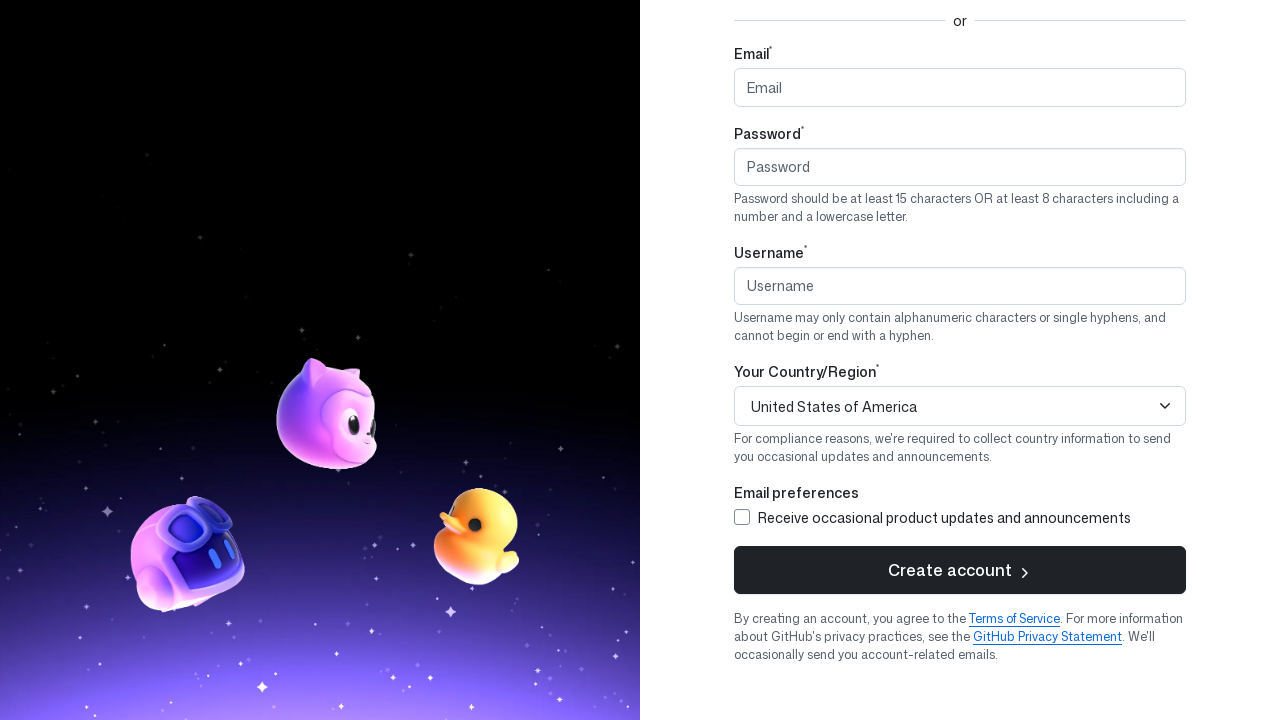

Waited for popup to load (domcontentloaded)
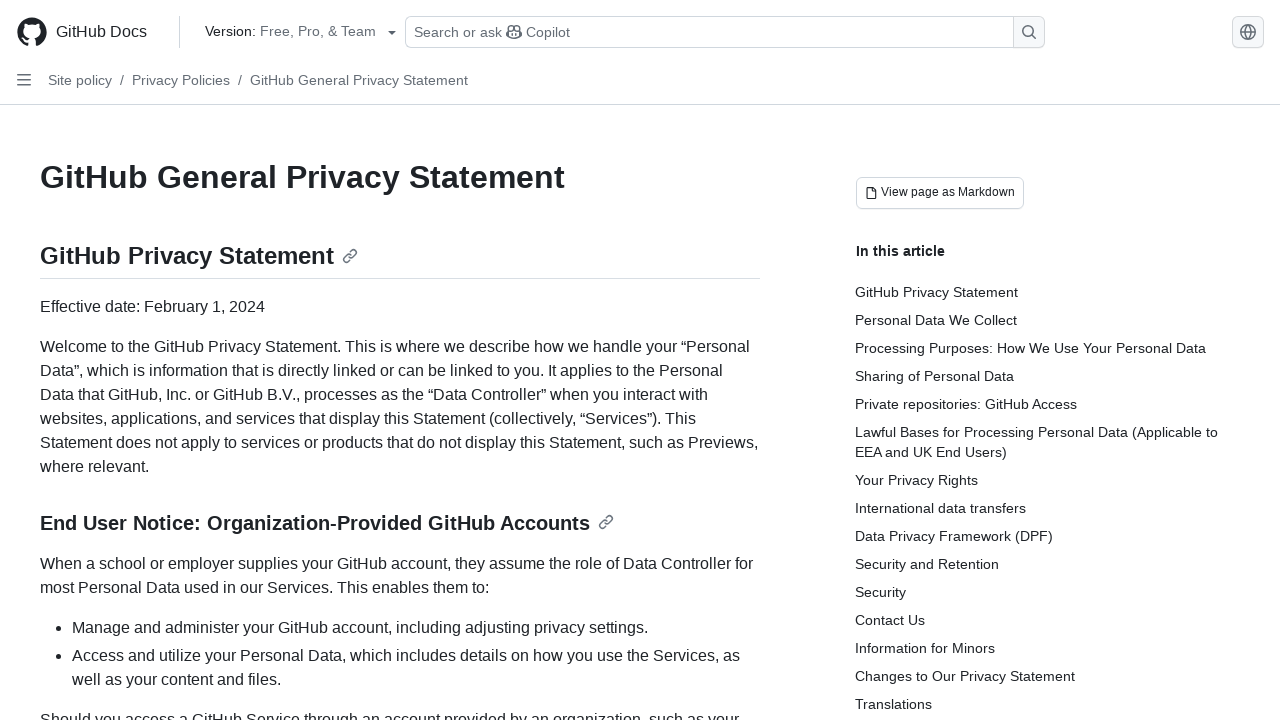

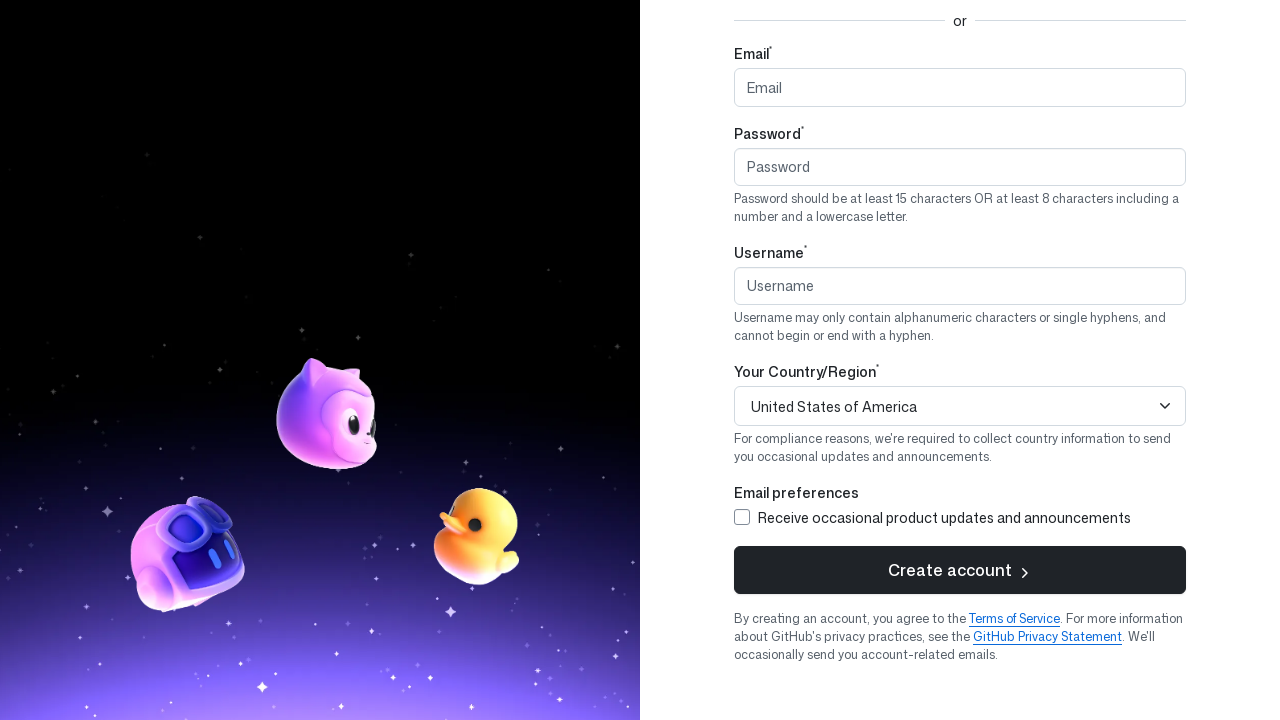